Tests adding the same product multiple times to update quantity in the cart

Starting URL: https://www.demoblaze.com/index.html

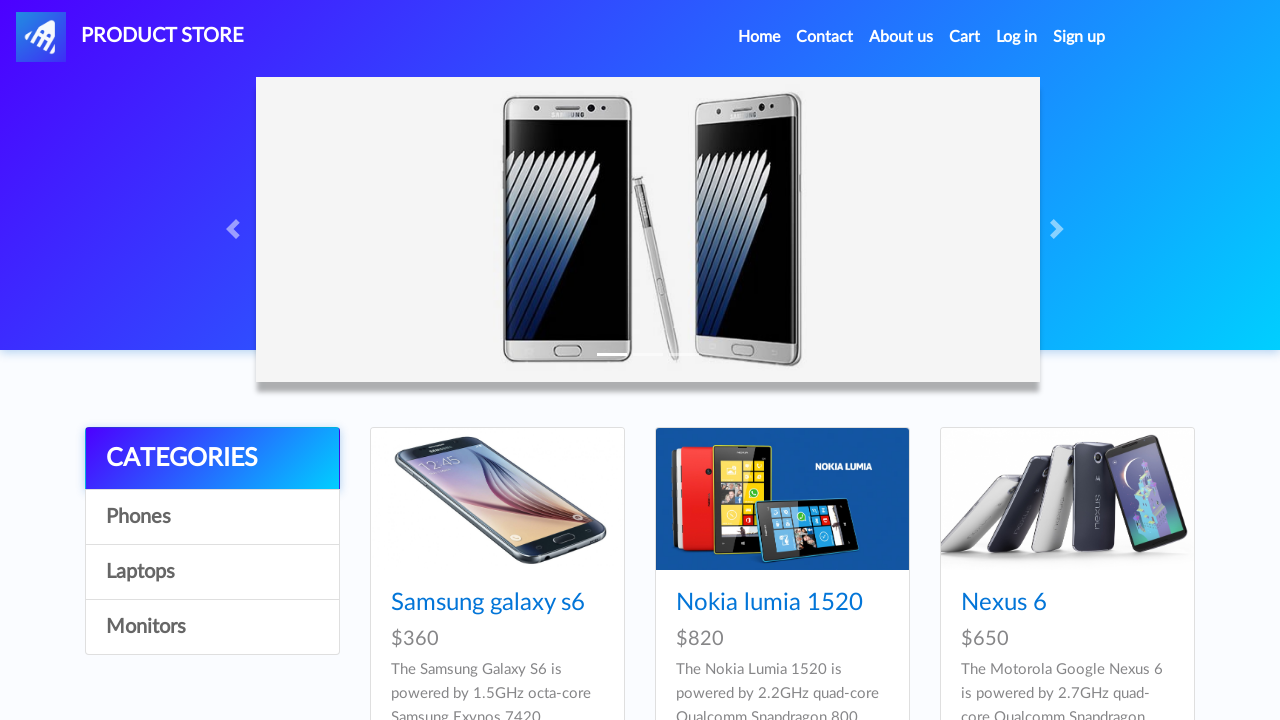

Set up dialog handler to accept alerts
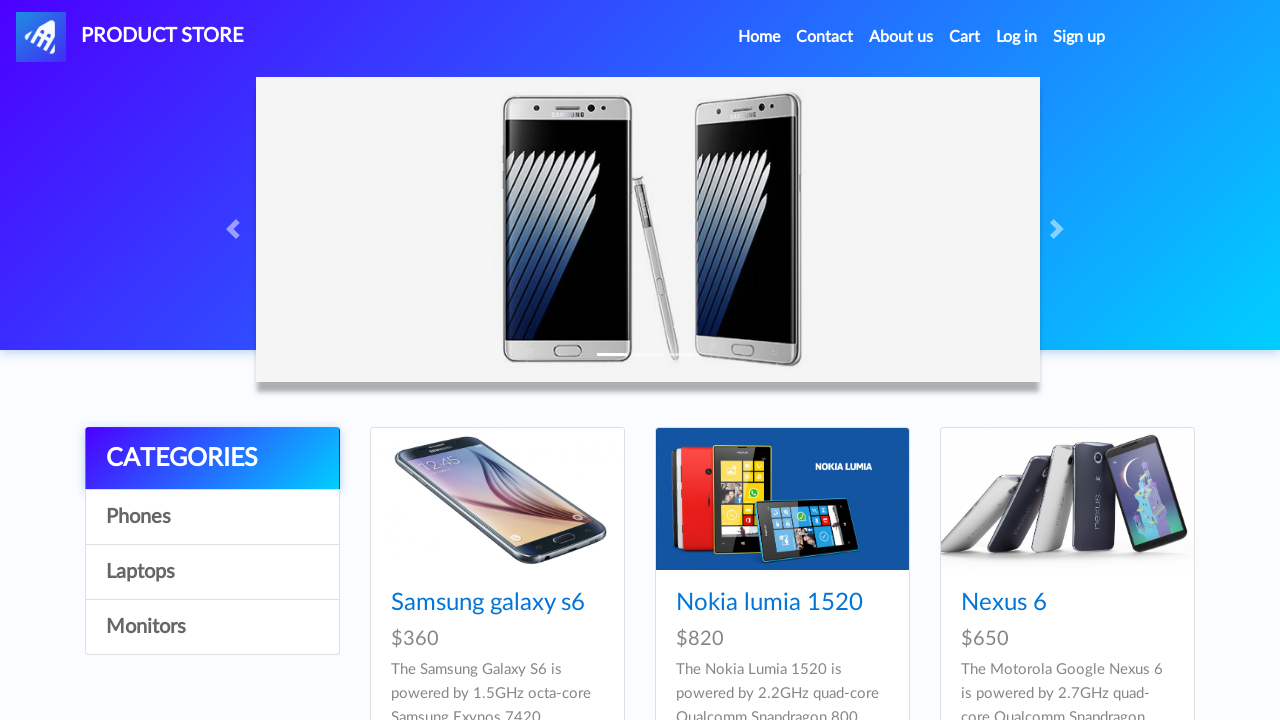

Clicked on Sony xperia z5 product at (1037, 361) on text=Sony xperia z5
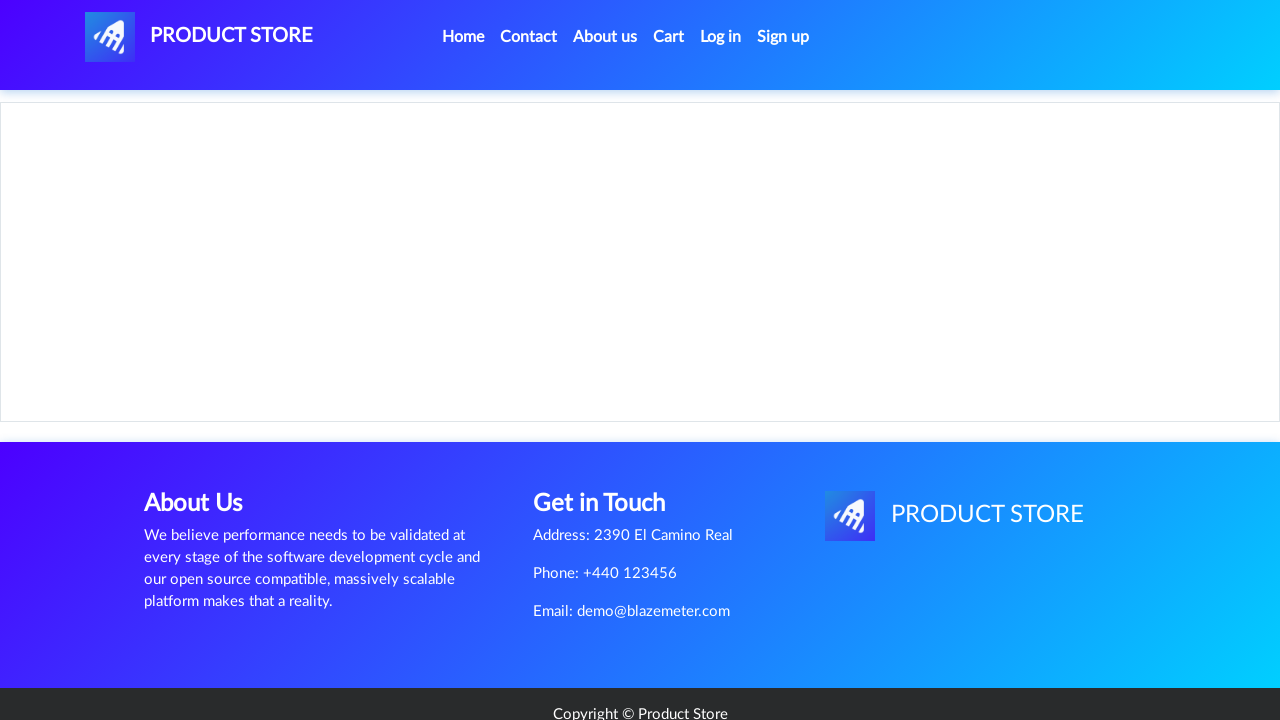

Add to cart button appeared
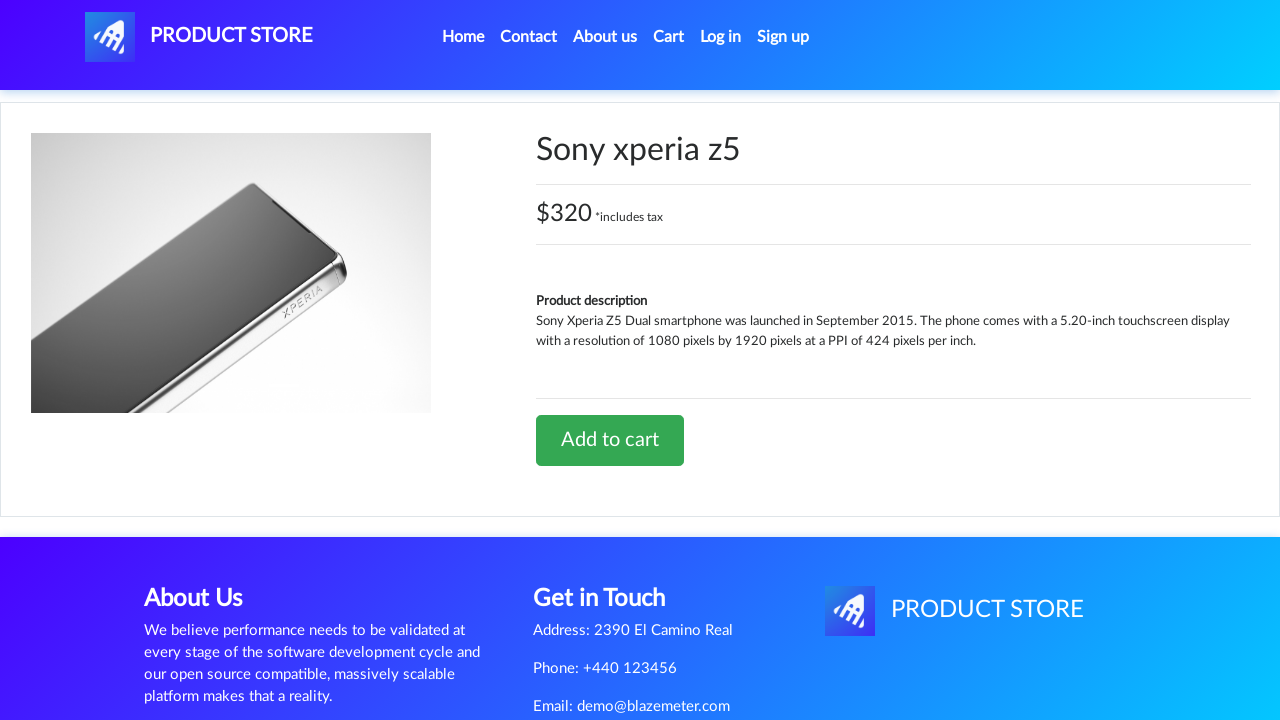

Clicked Add to cart button for first time at (610, 440) on a.btn-success
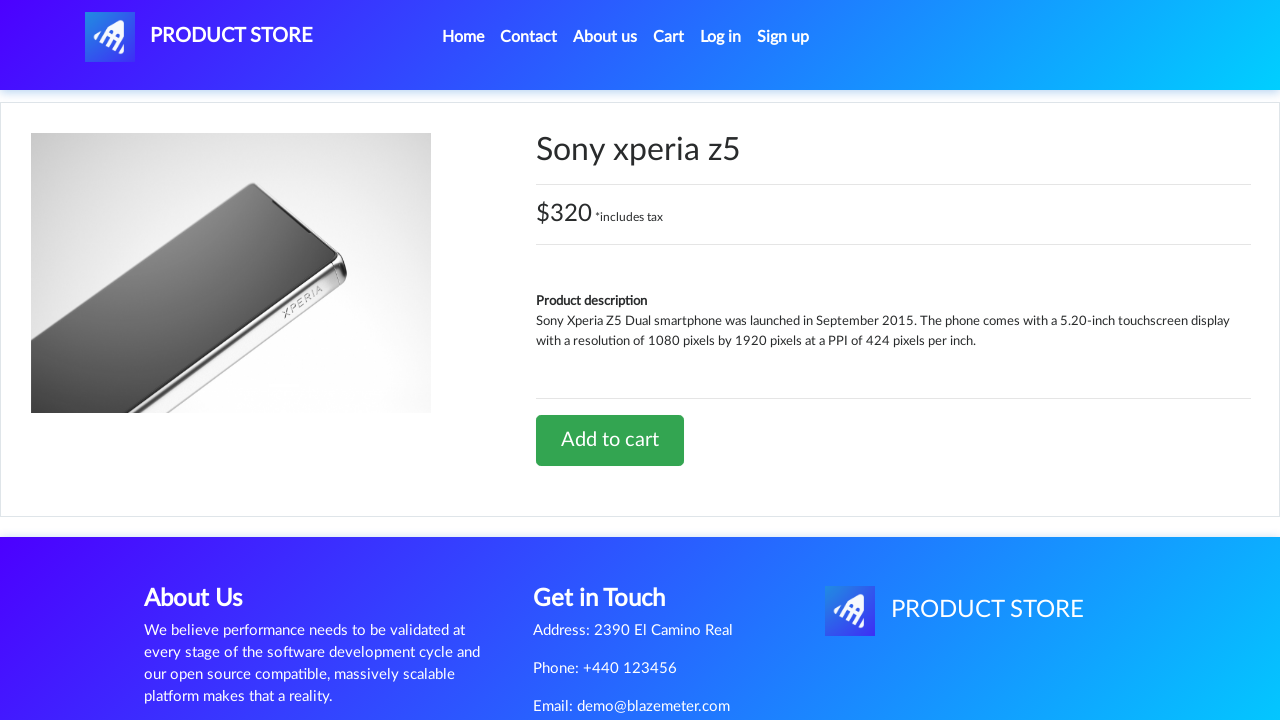

Clicked Home link to navigate back at (463, 37) on a.nav-link >> text=Home
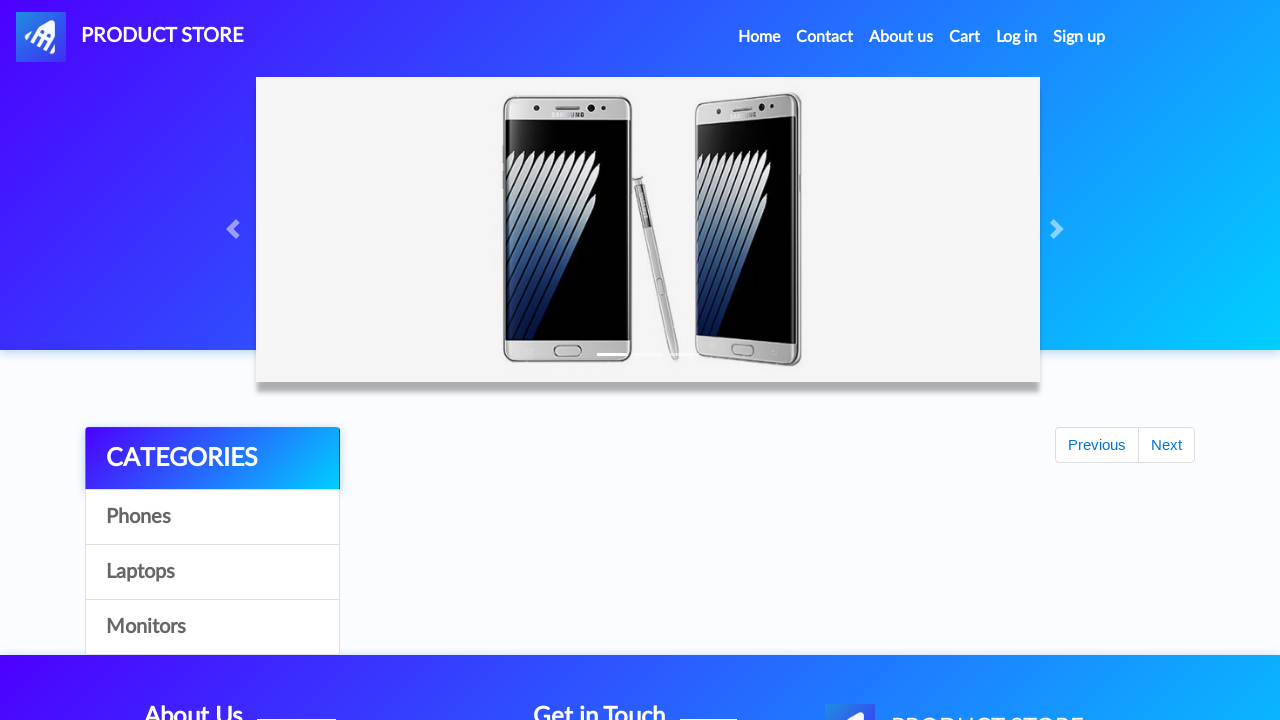

Clicked on Sony xperia z5 product again at (1037, 361) on text=Sony xperia z5
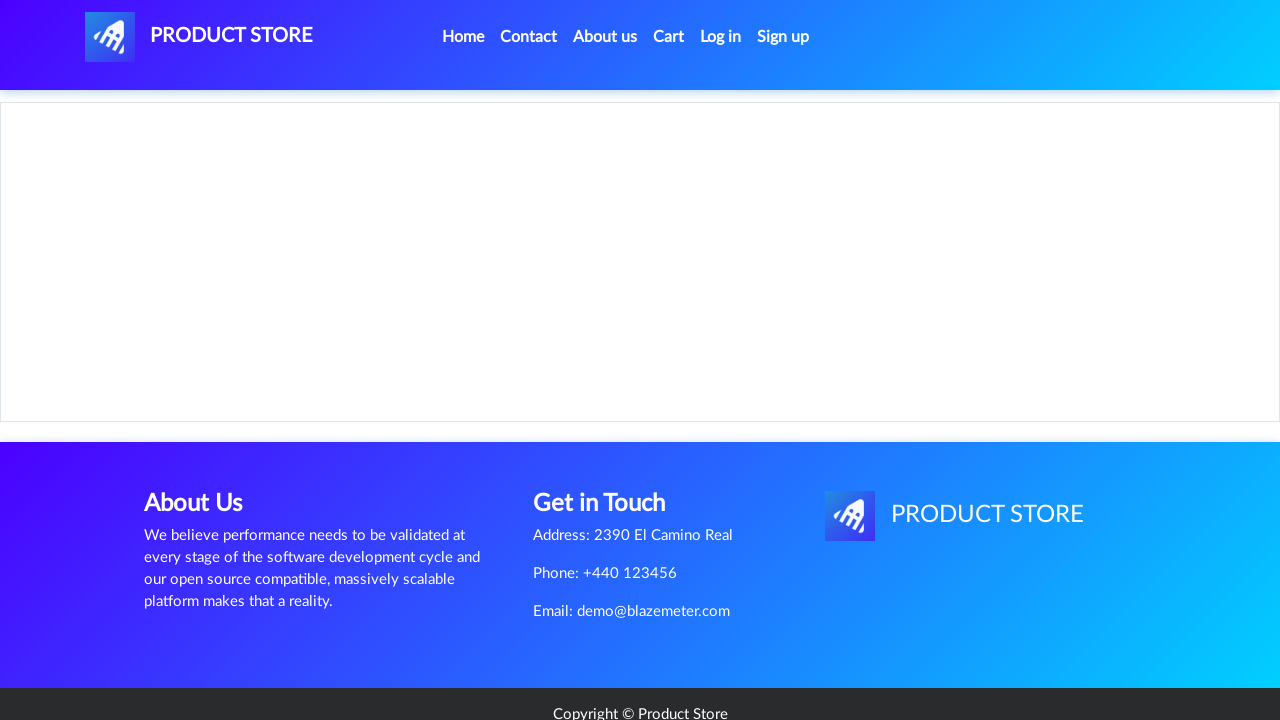

Add to cart button appeared for second product instance
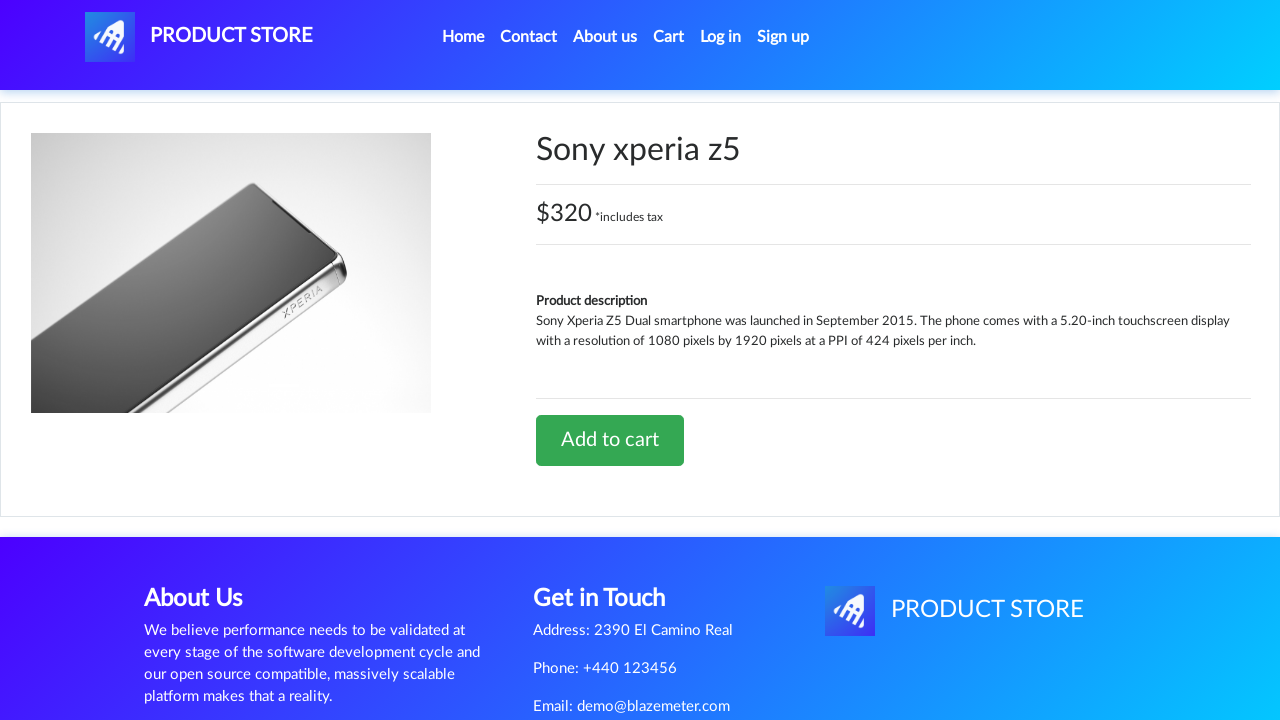

Clicked Add to cart button for second time at (610, 440) on a.btn-success
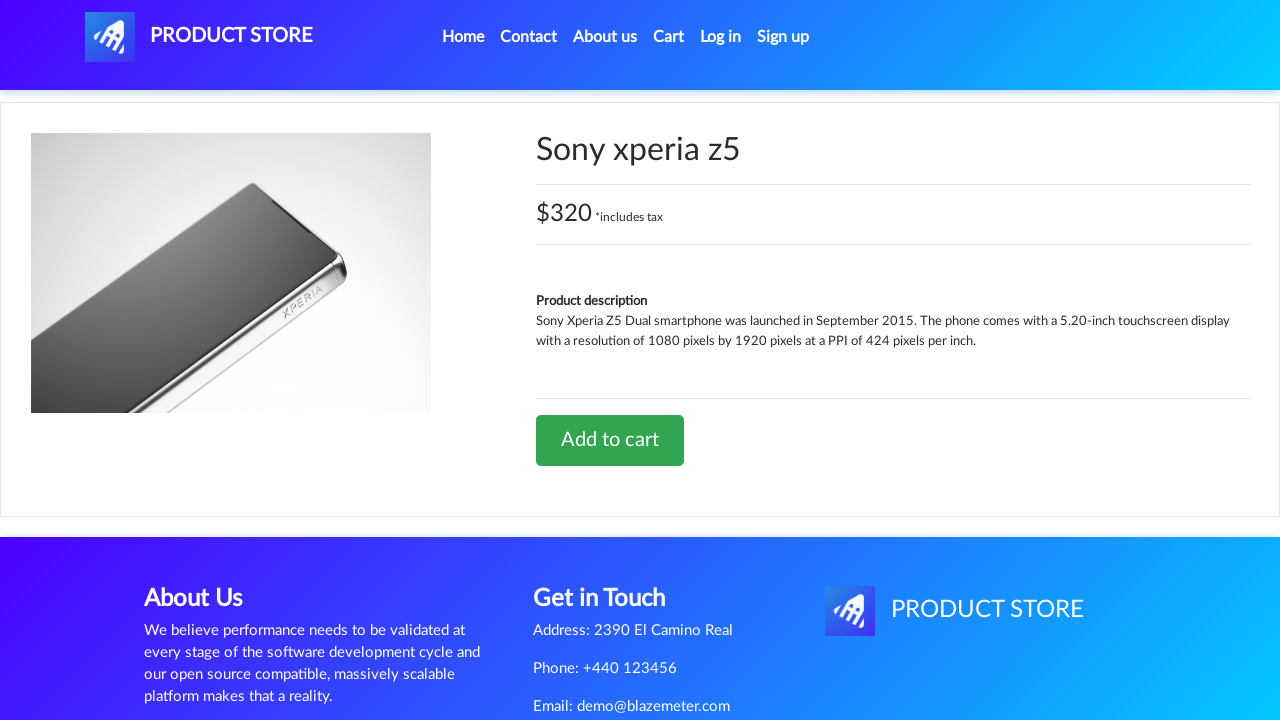

Clicked on shopping cart icon to view cart at (669, 37) on a#cartur
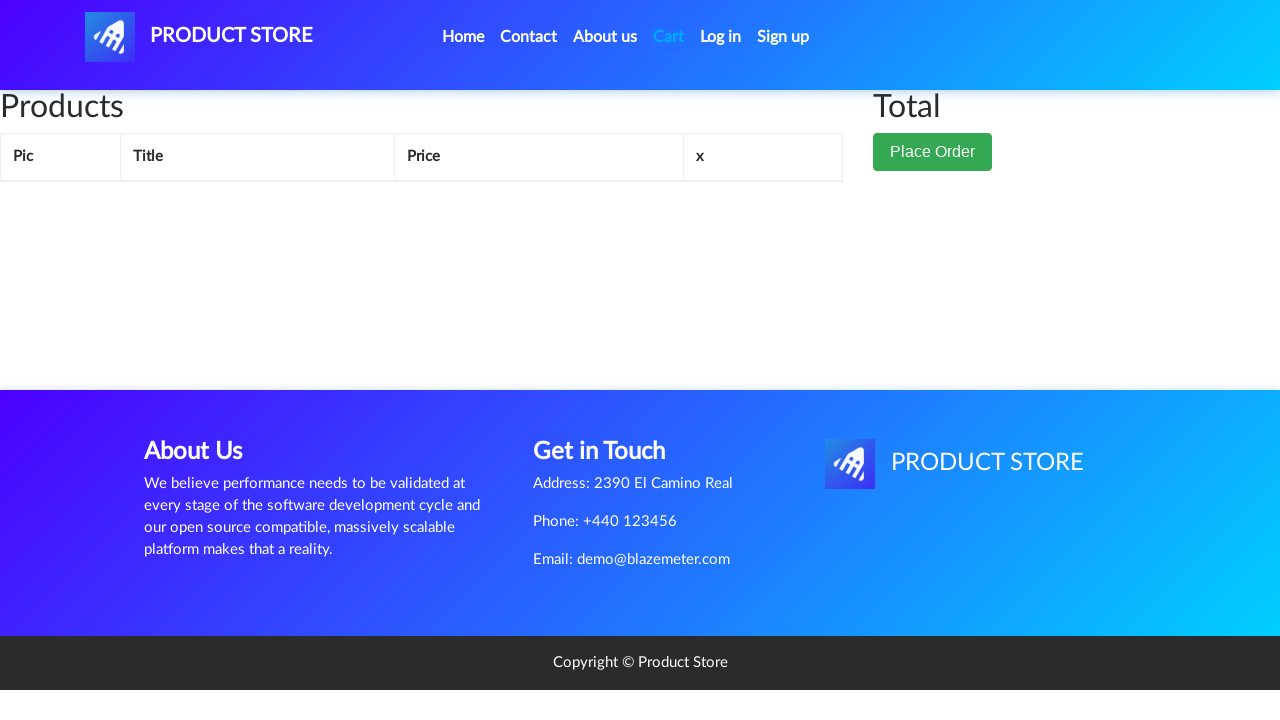

Cart products loaded and quantity updated to 2 for Sony xperia z5
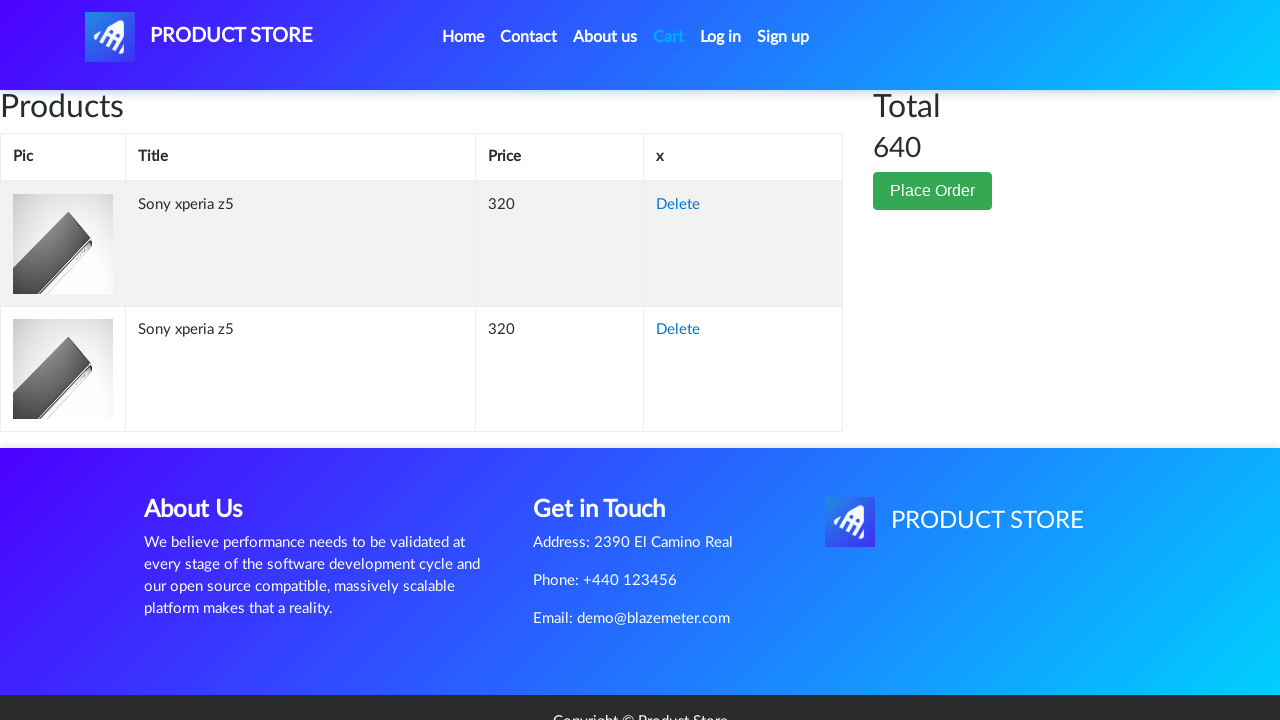

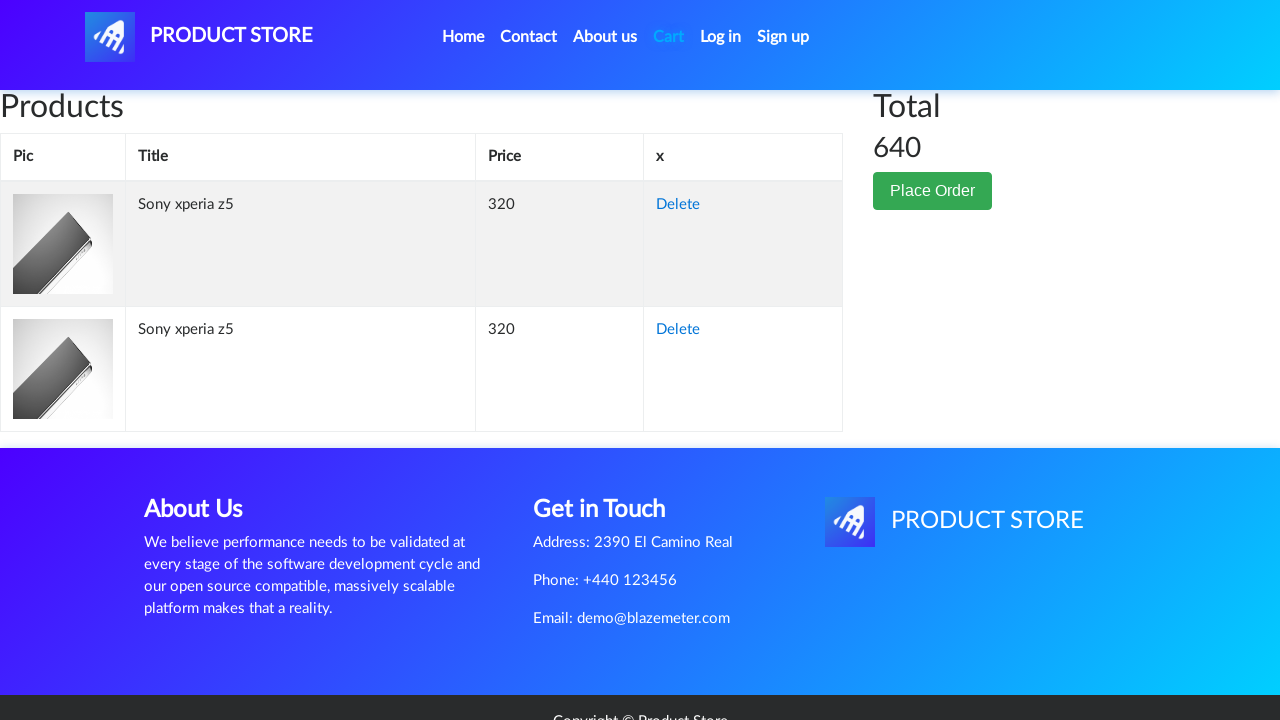